Tests alert handling functionality by triggering both standard and confirmation alerts, entering a name and verifying the alert messages

Starting URL: https://rahulshettyacademy.com/AutomationPractice/

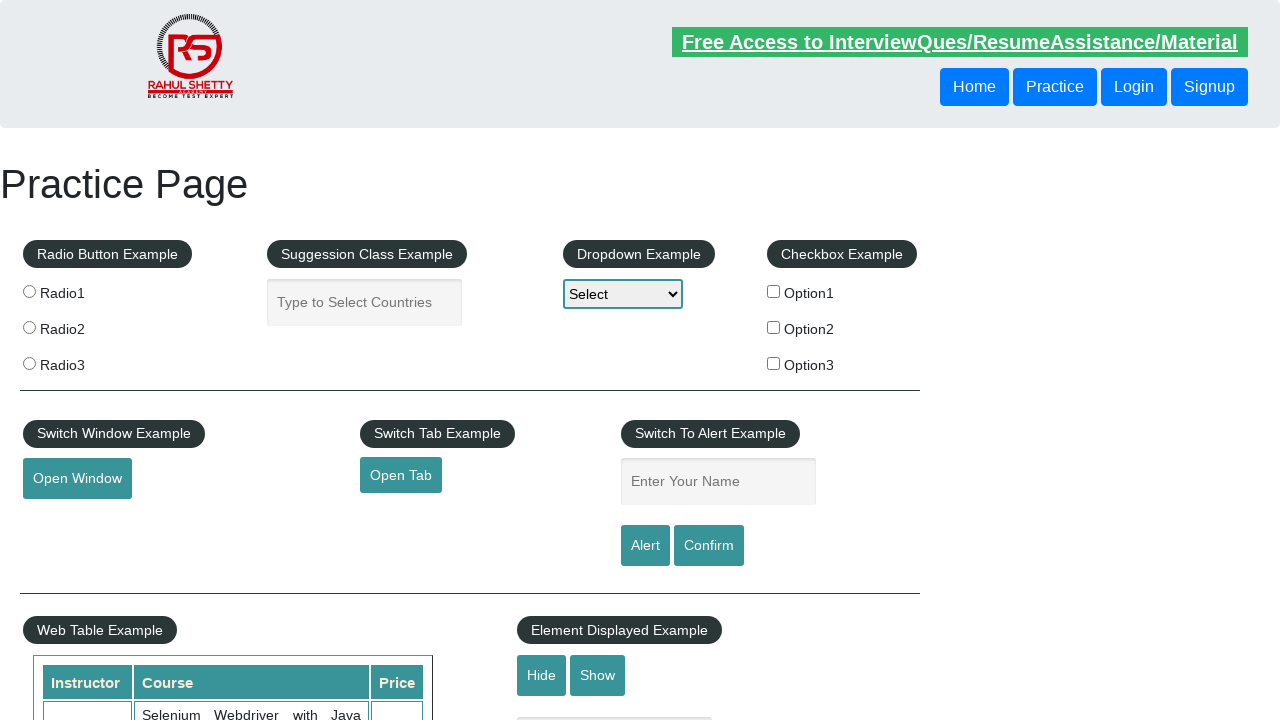

Filled name field with 'Amar' for alert test on #name
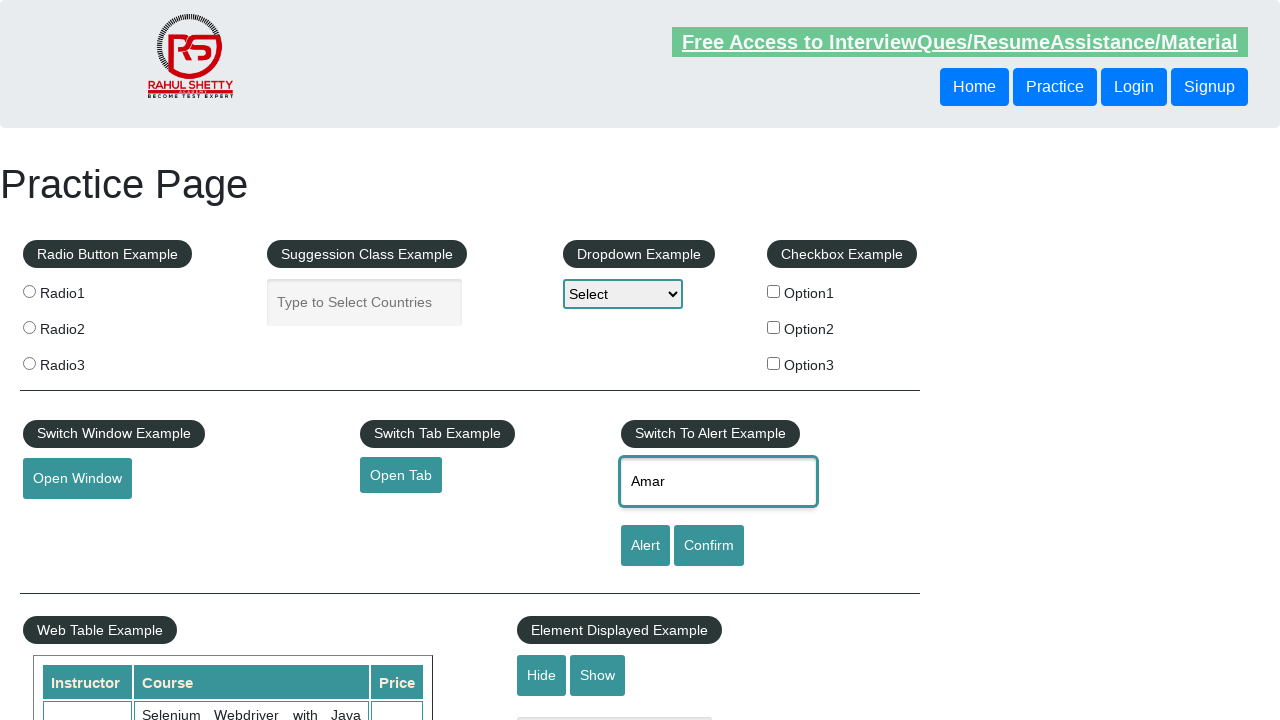

Clicked alert button to trigger standard alert at (645, 546) on xpath=//input[@id='alertbtn']
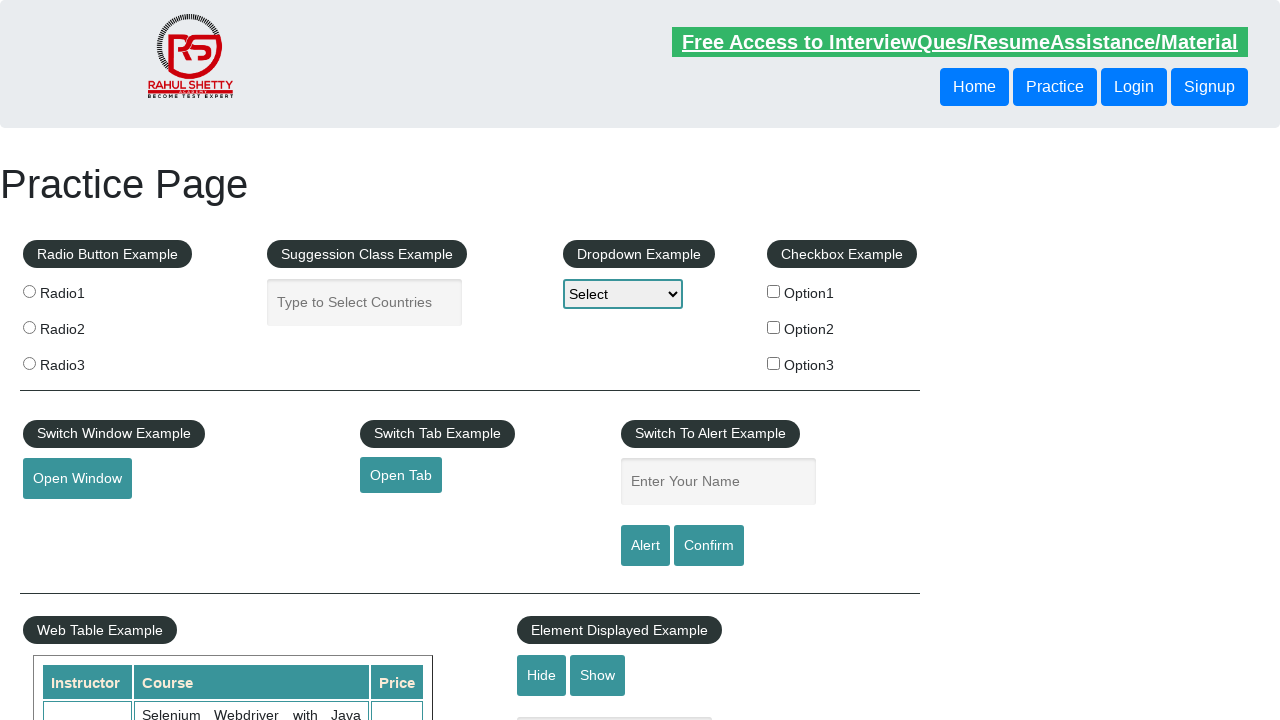

Set up dialog handler to accept standard alert
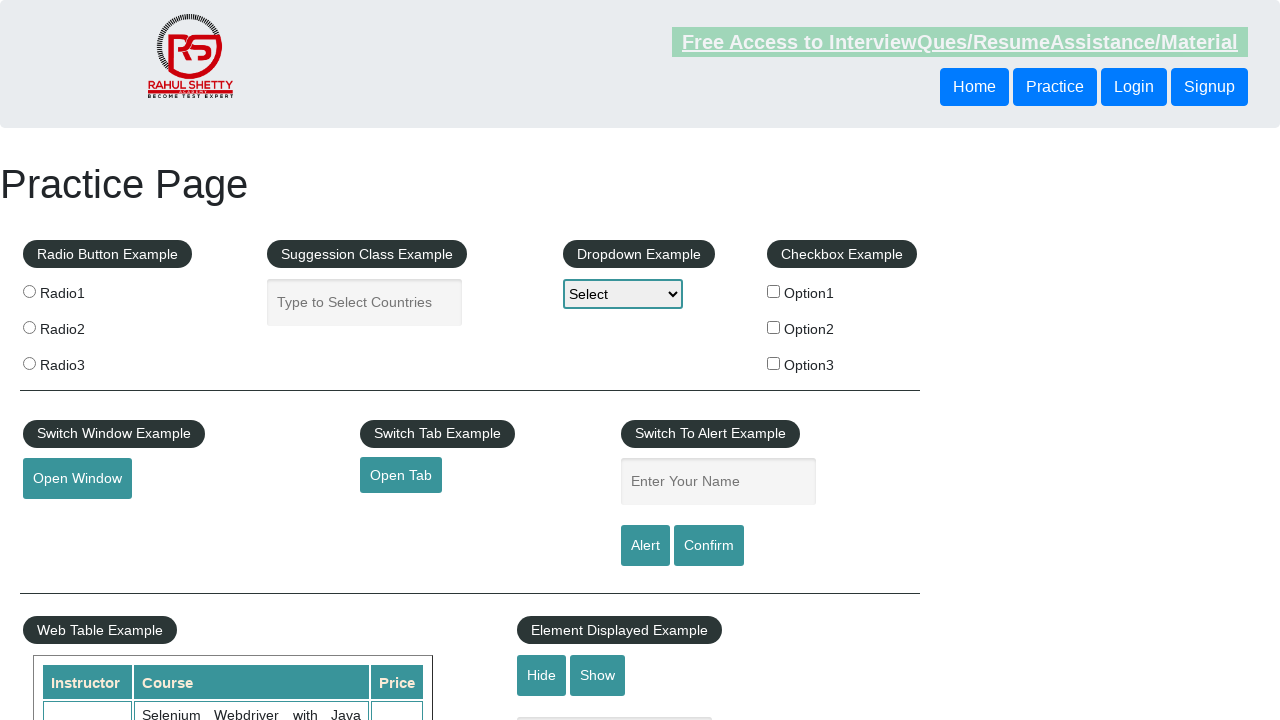

Filled name field with 'Amar' for confirmation alert test on //input[@id='name']
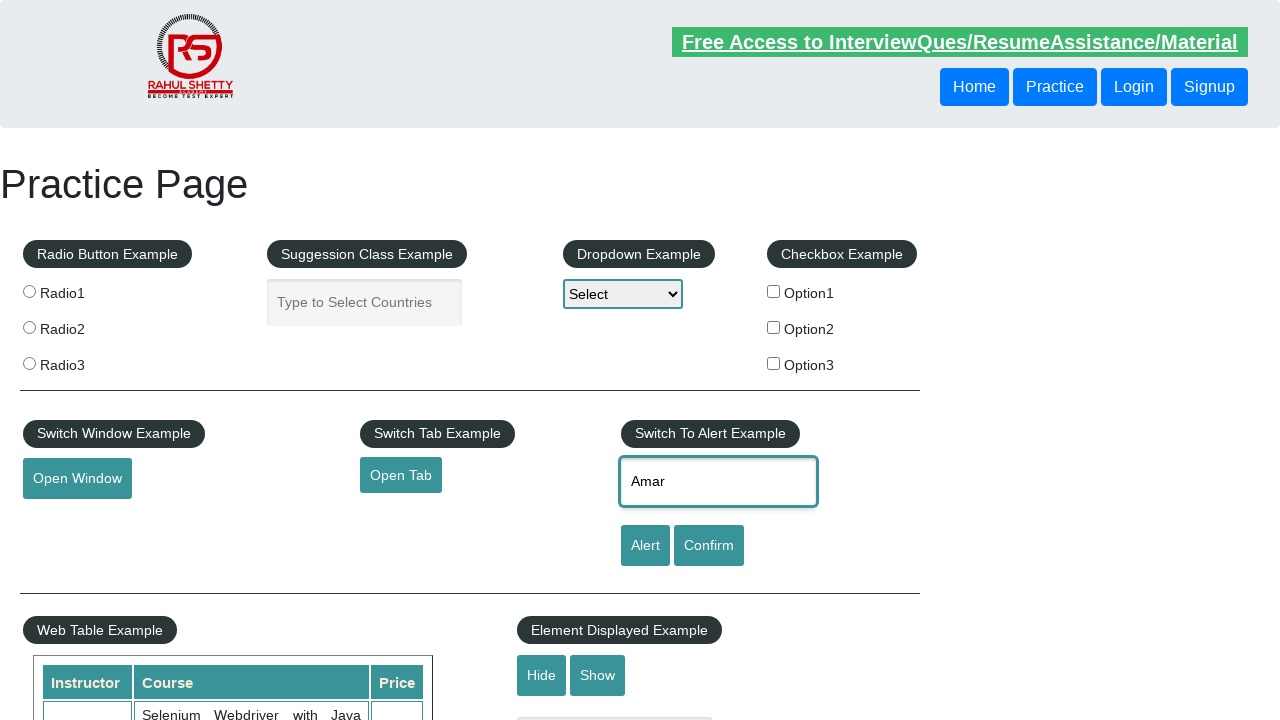

Clicked confirm button to trigger confirmation alert and verified message contains expected text at (709, 546) on xpath=//input[@id='confirmbtn']
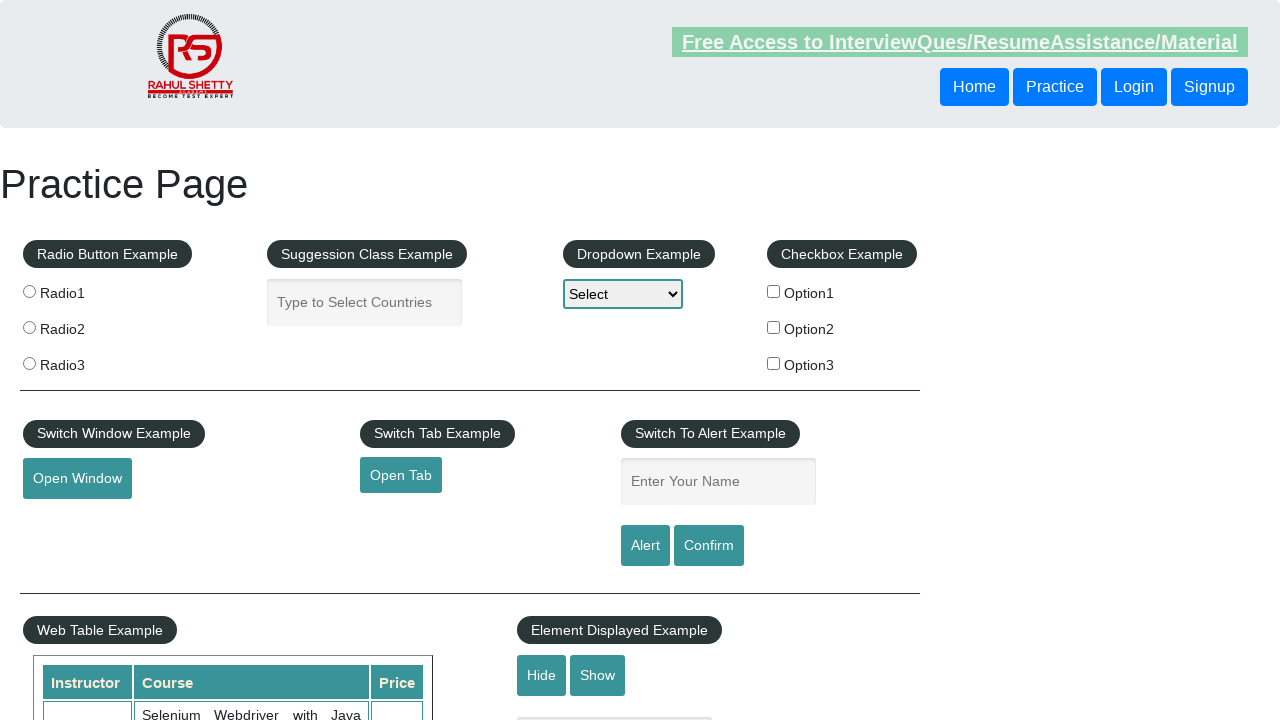

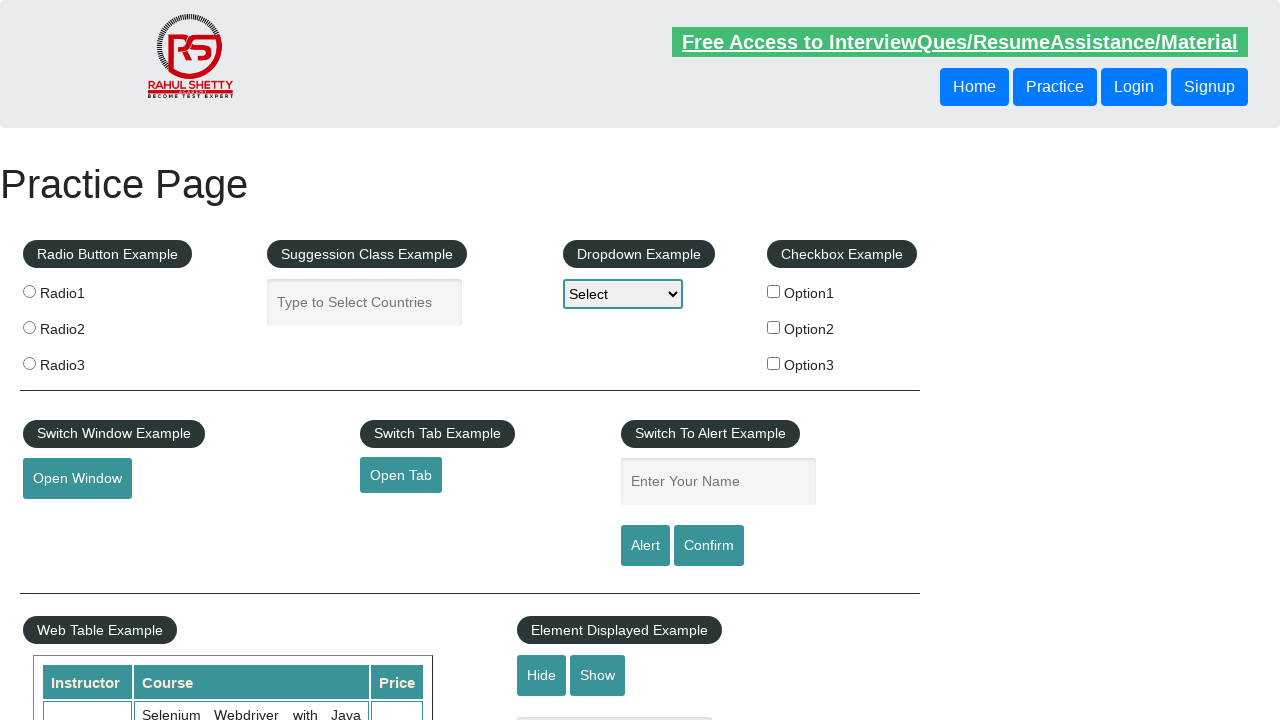